Tests a custom switch control by clicking its label and verifying a text field becomes enabled

Starting URL: https://qbek.github.io/selenium-exercises/pl/check_boxes.html

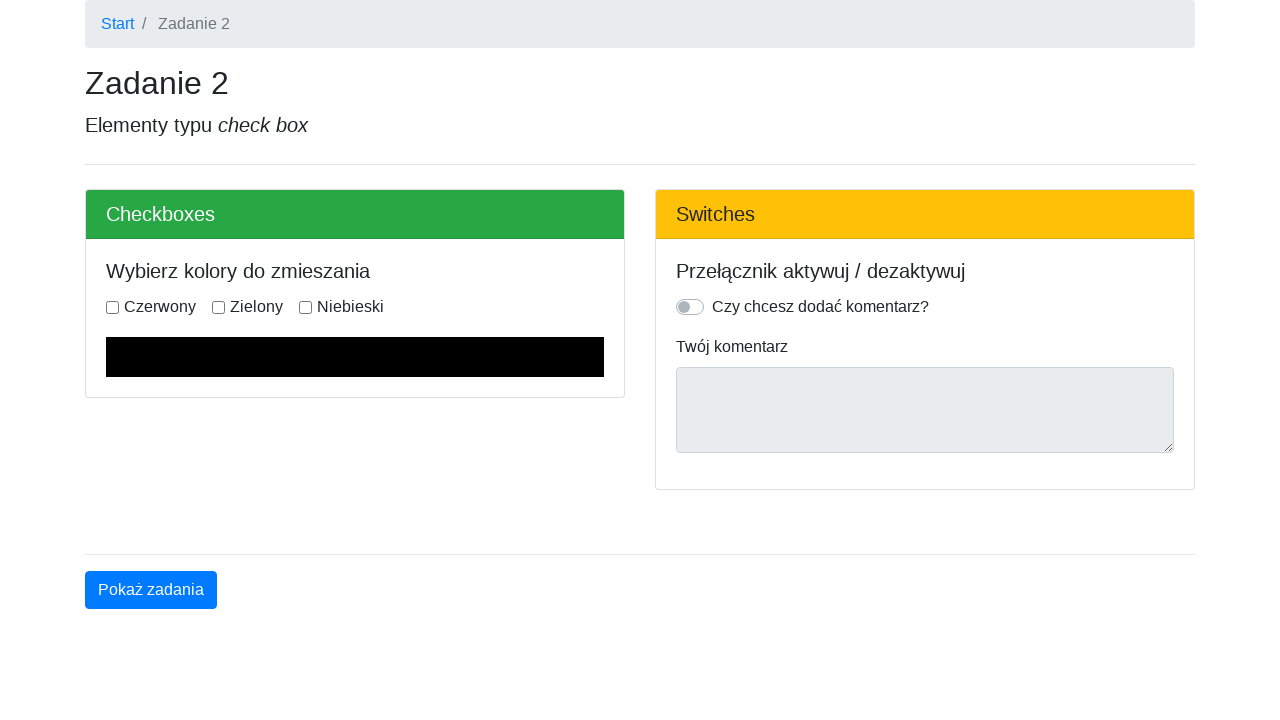

Navigated to custom switch control exercise page
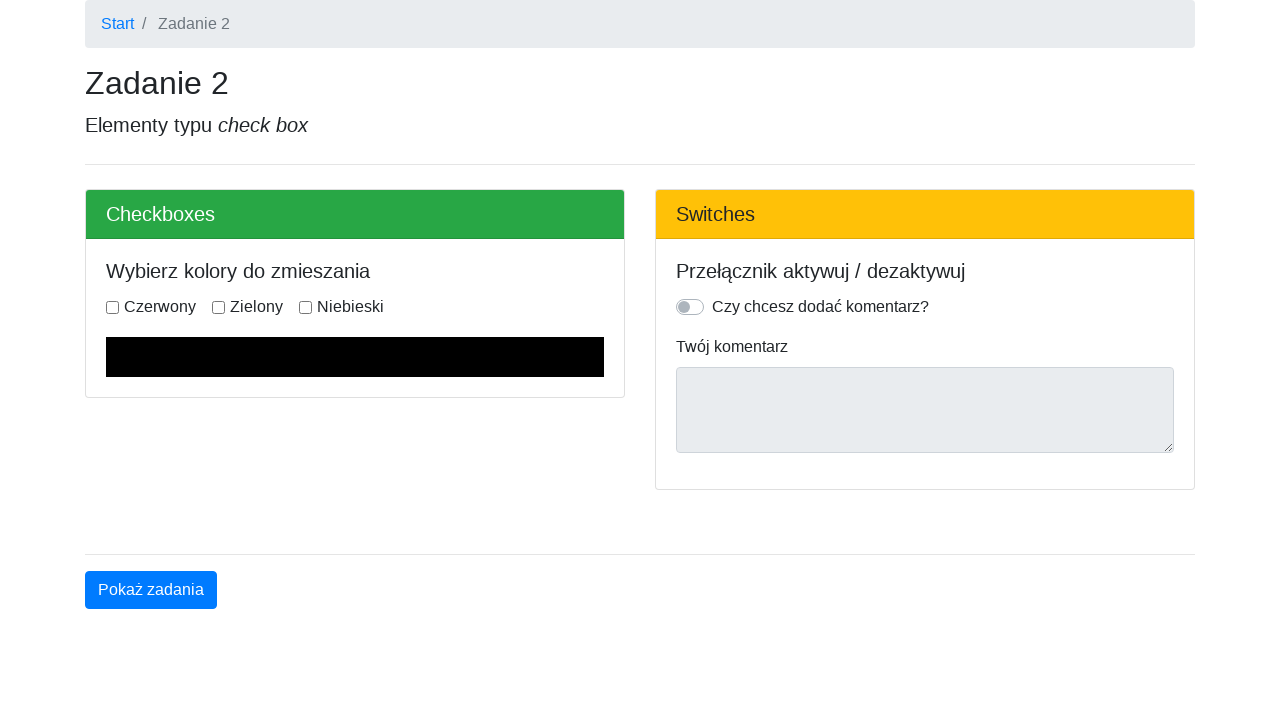

Clicked the custom switch control label at (820, 307) on .custom-control-label
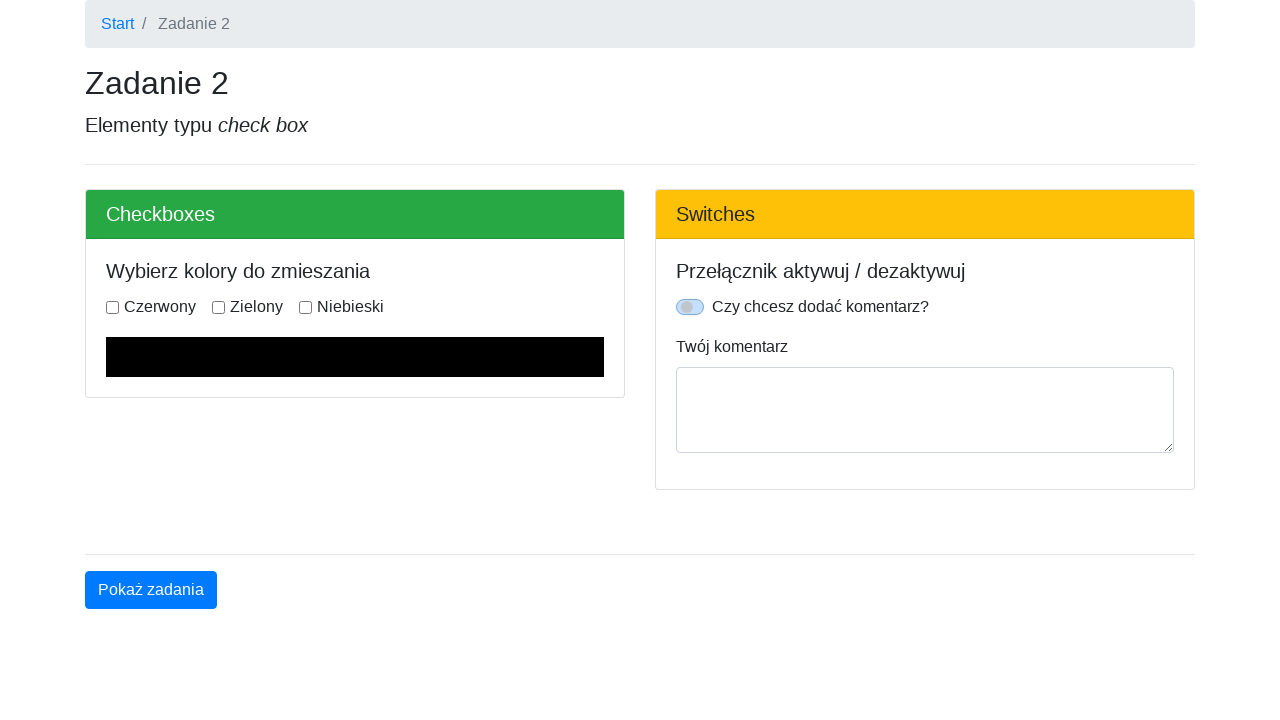

Verified that the text field is now enabled
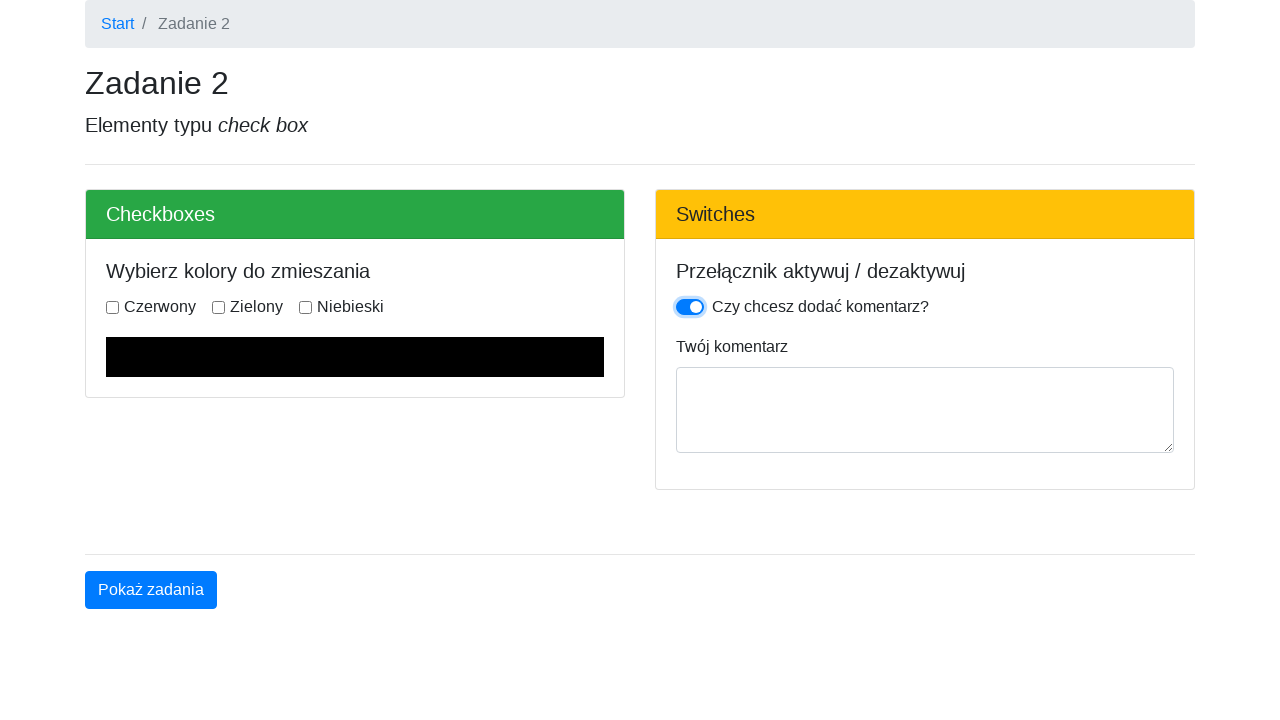

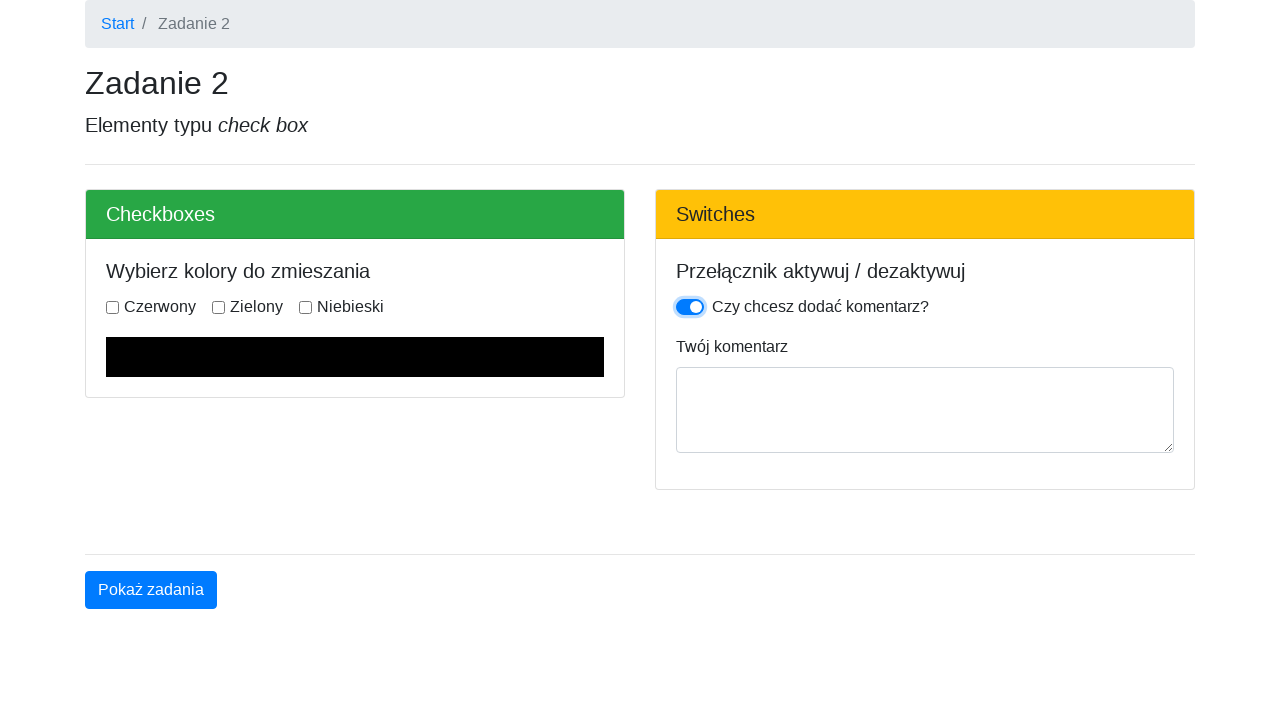